Scrolls down to the footer section and verifies that the subscription text is visible

Starting URL: https://automationexercise.com

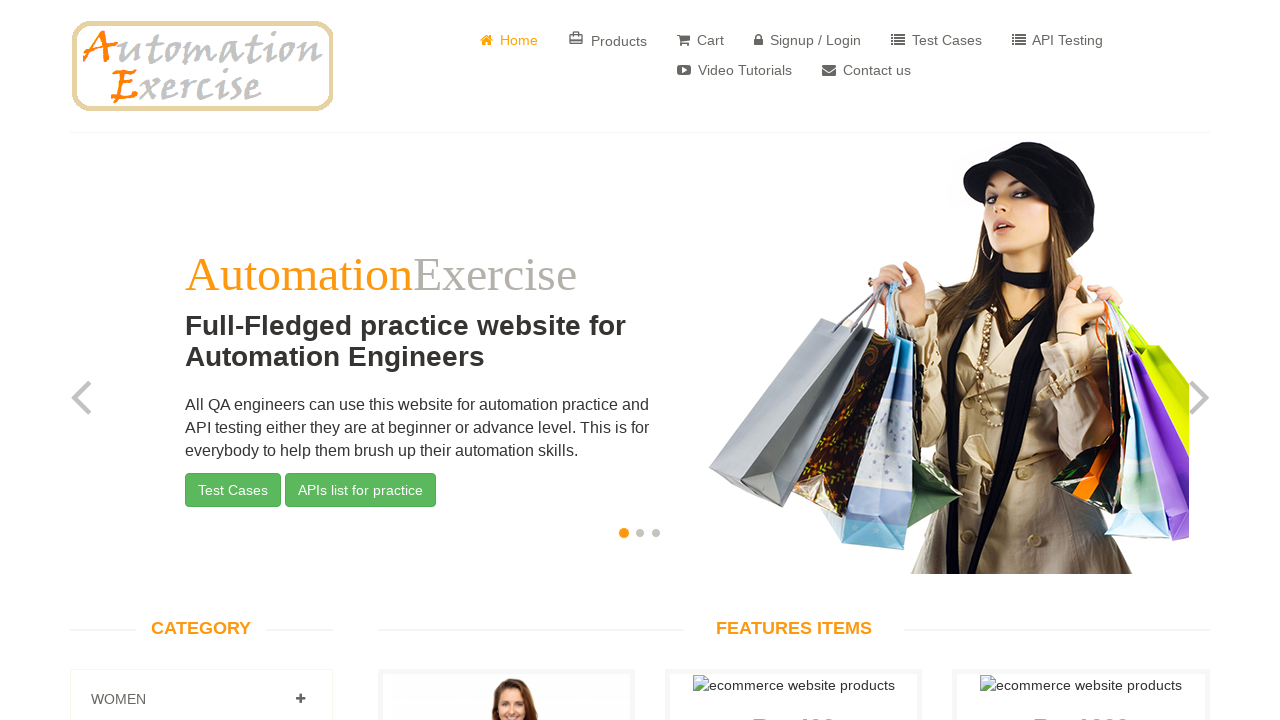

Located footer subscription heading element
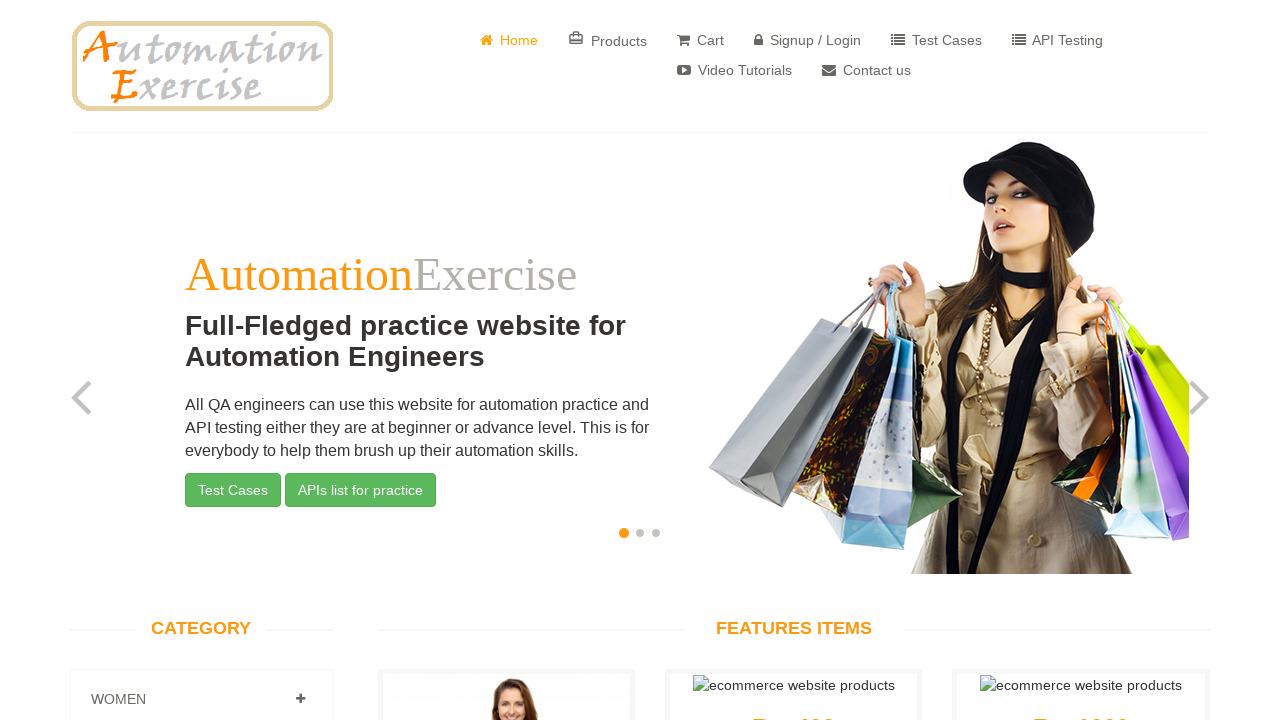

Scrolled down to footer subscription section
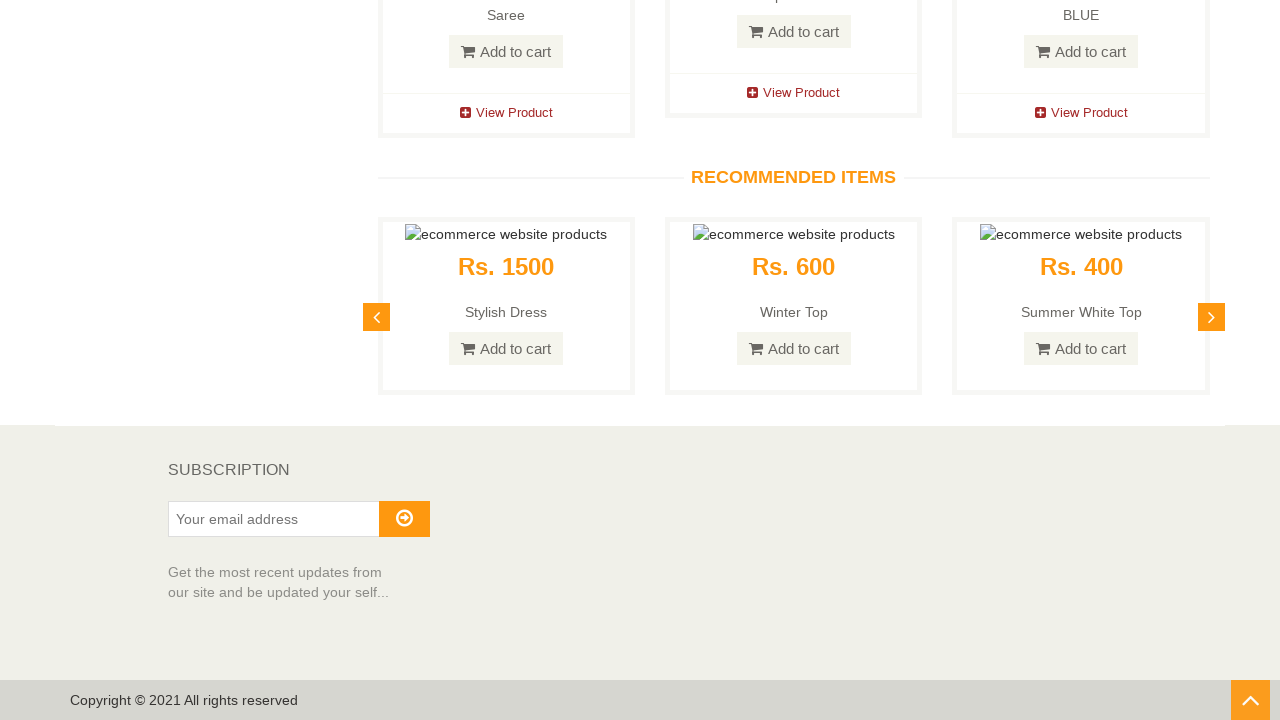

Verified subscription text is visible: Subscription
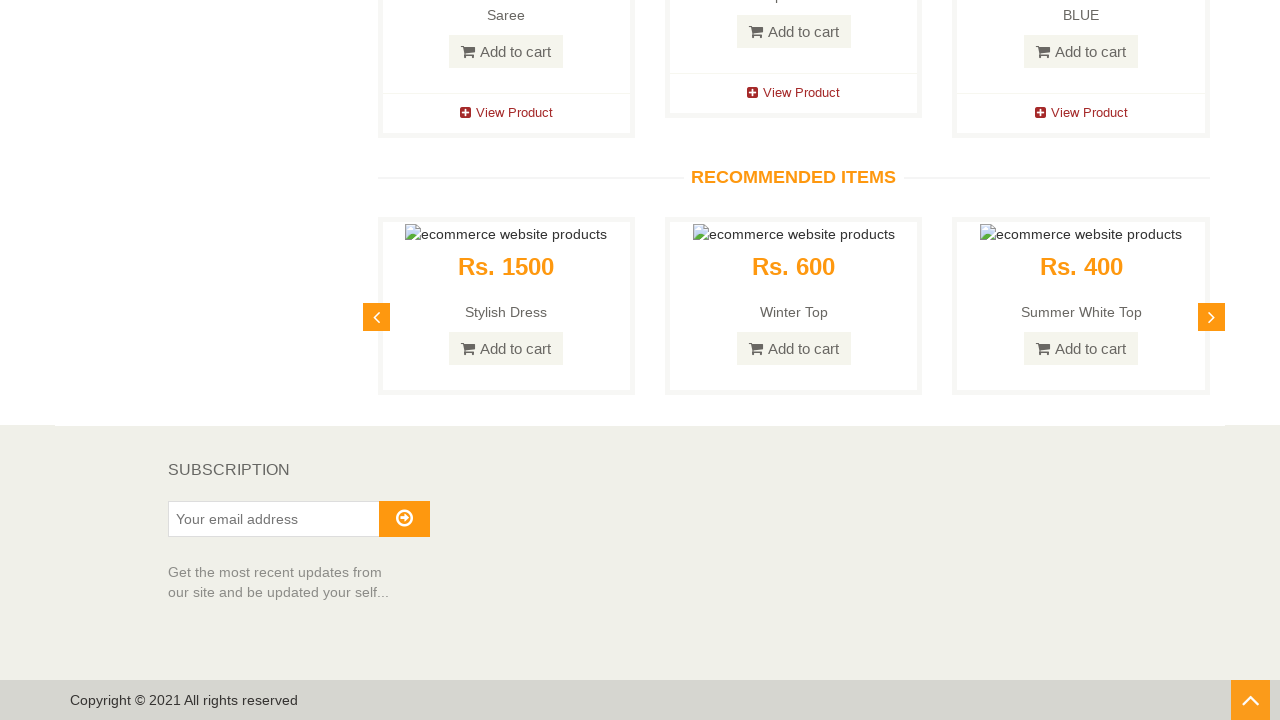

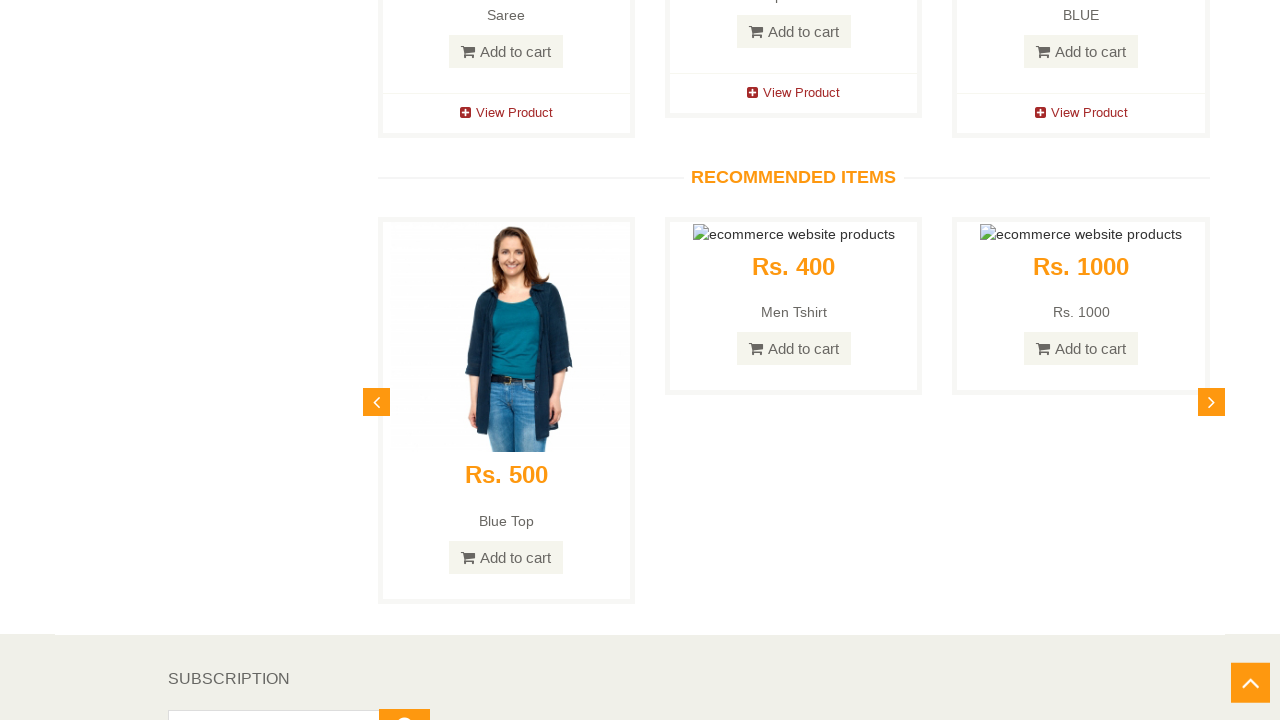